Tests the python.org search feature by searching for "pycon" and verifying that search results are displayed.

Starting URL: https://www.python.org

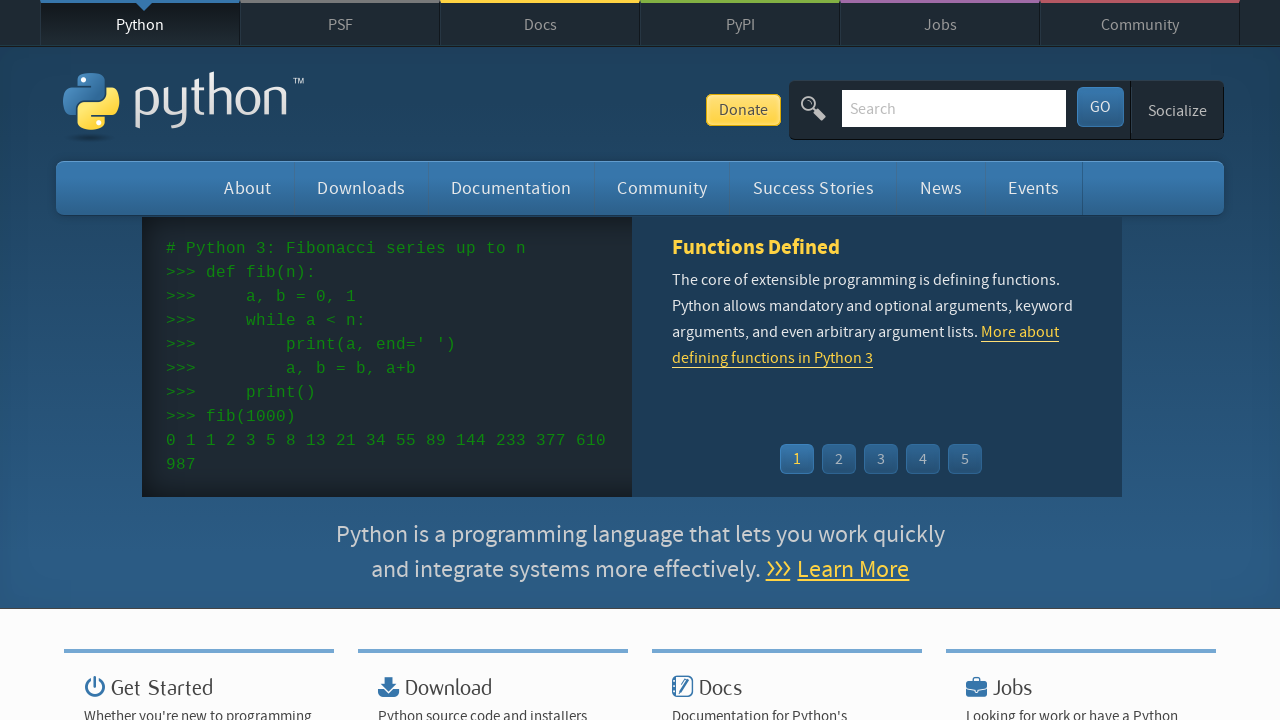

Verified page title contains 'Python'
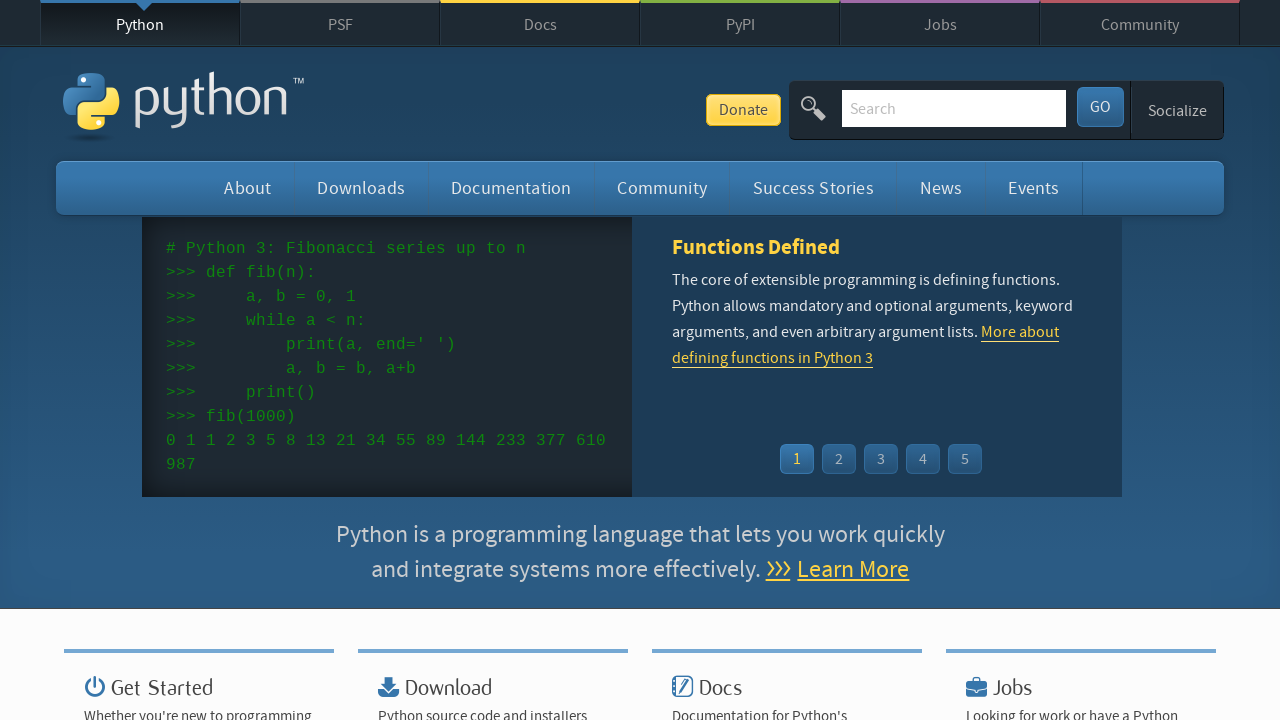

Filled search box with 'pycon' on input[name='q']
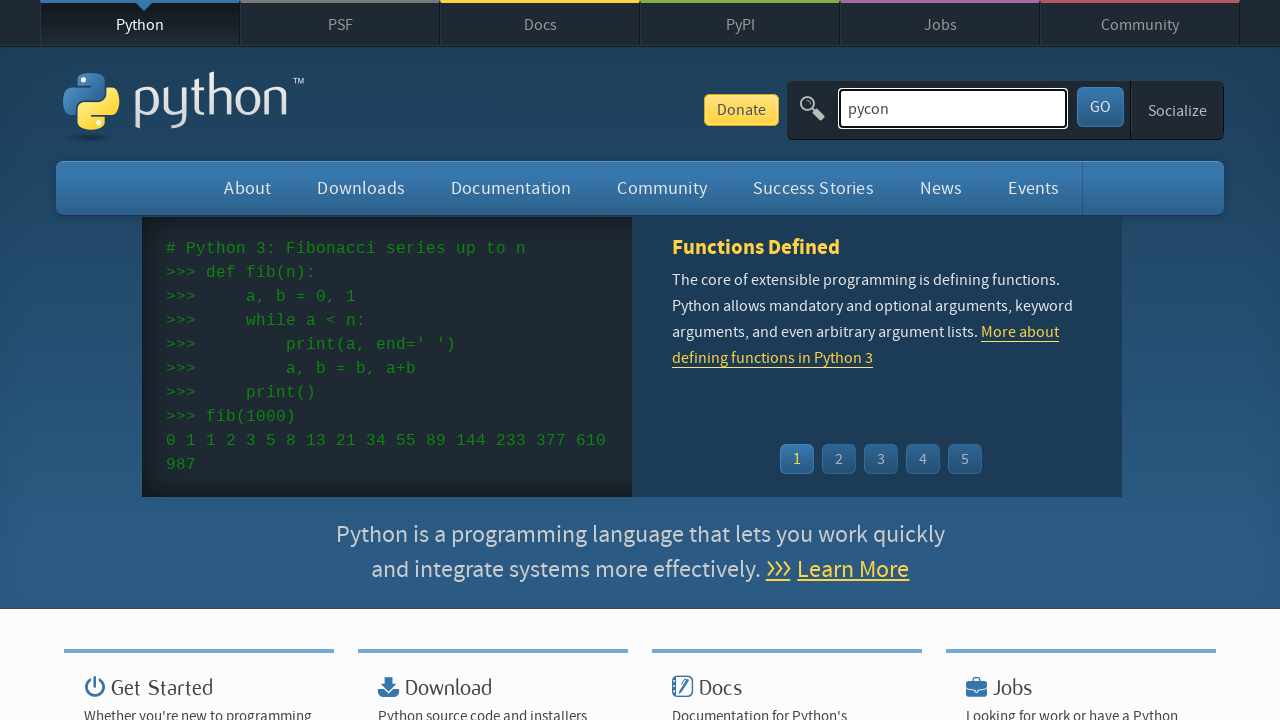

Clicked search button to search for 'pycon' at (1100, 107) on button[id='submit']
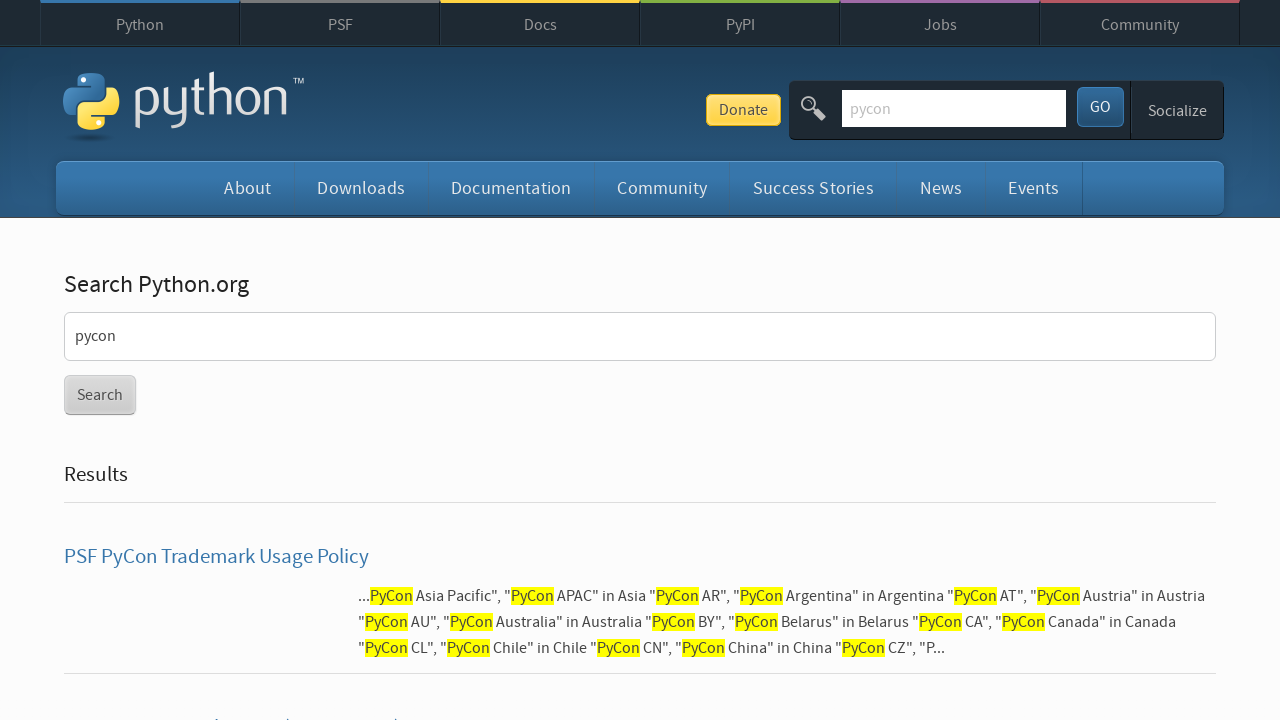

Search results loaded and displayed
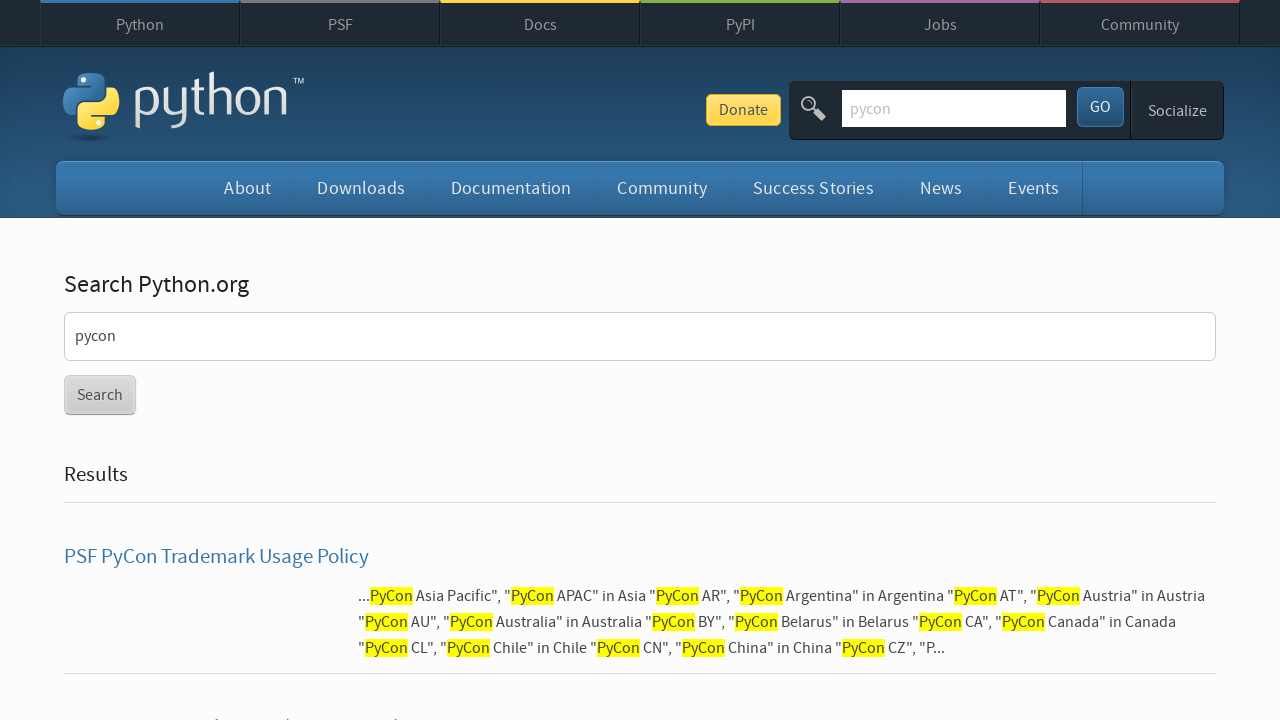

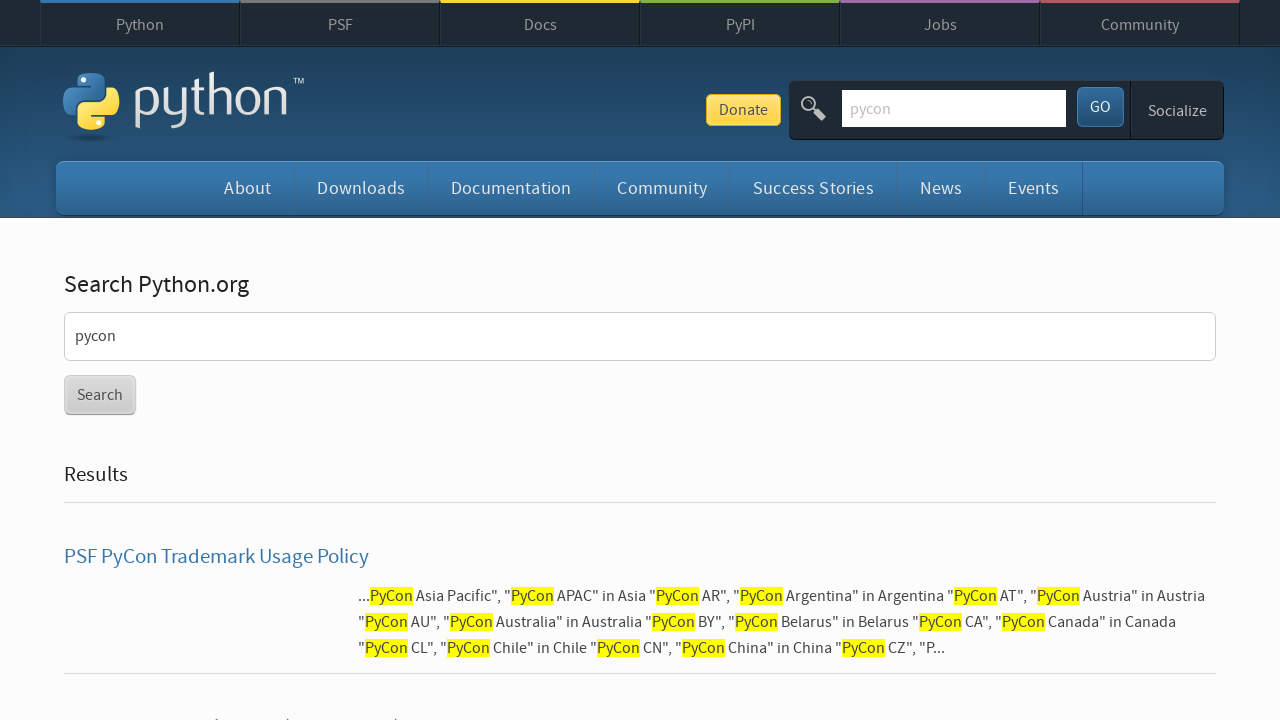